Navigates to rediff.com website and maximizes the browser window to verify the page loads successfully

Starting URL: http://rediff.com

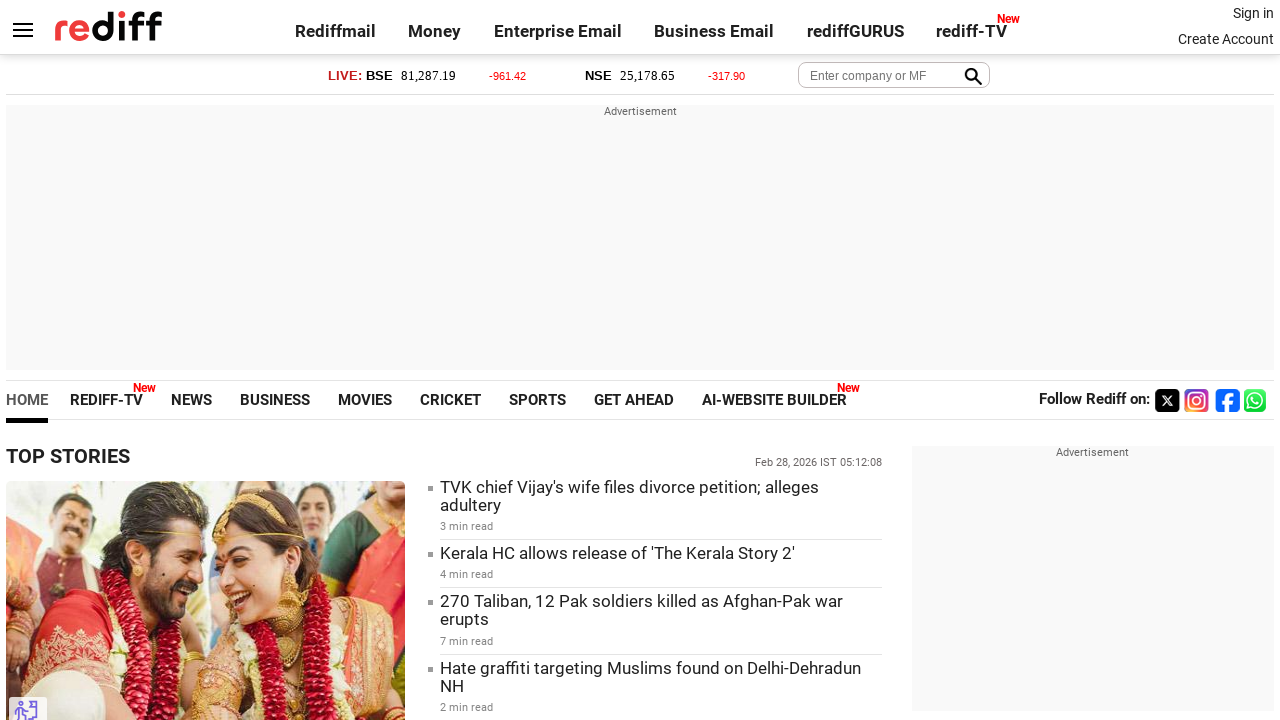

Page DOM content loaded
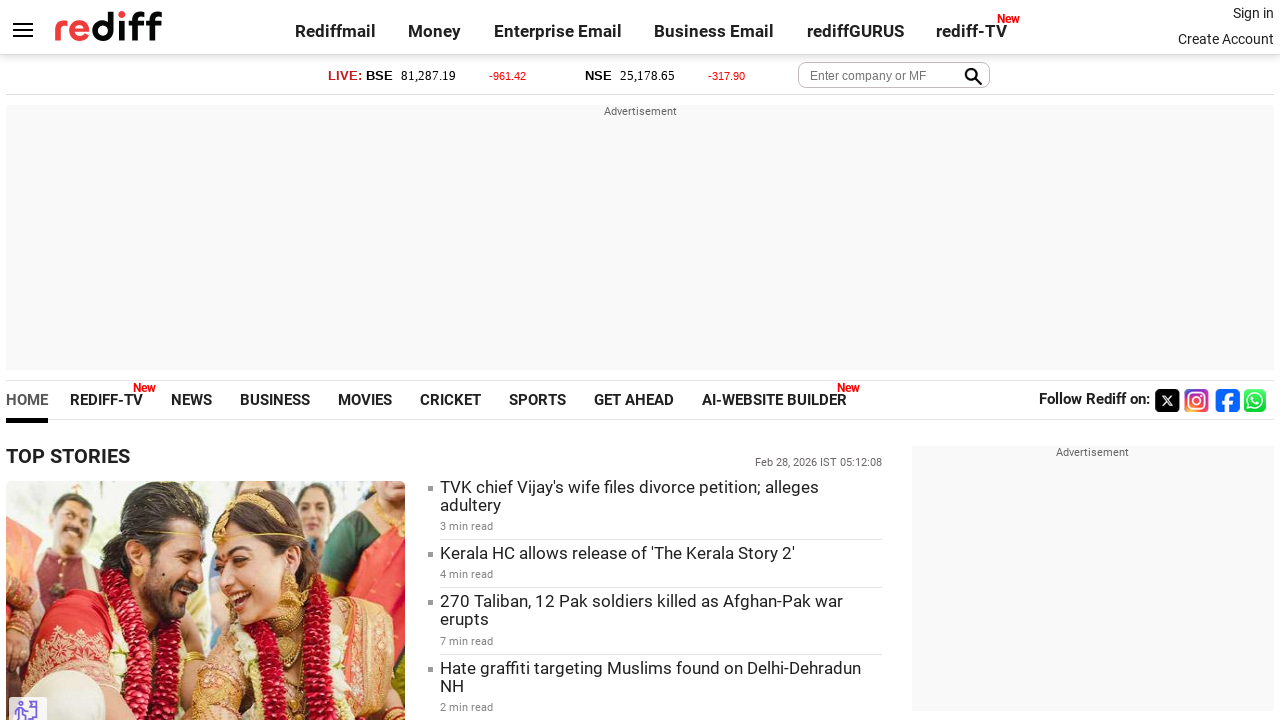

Browser window maximized to 1920x1080
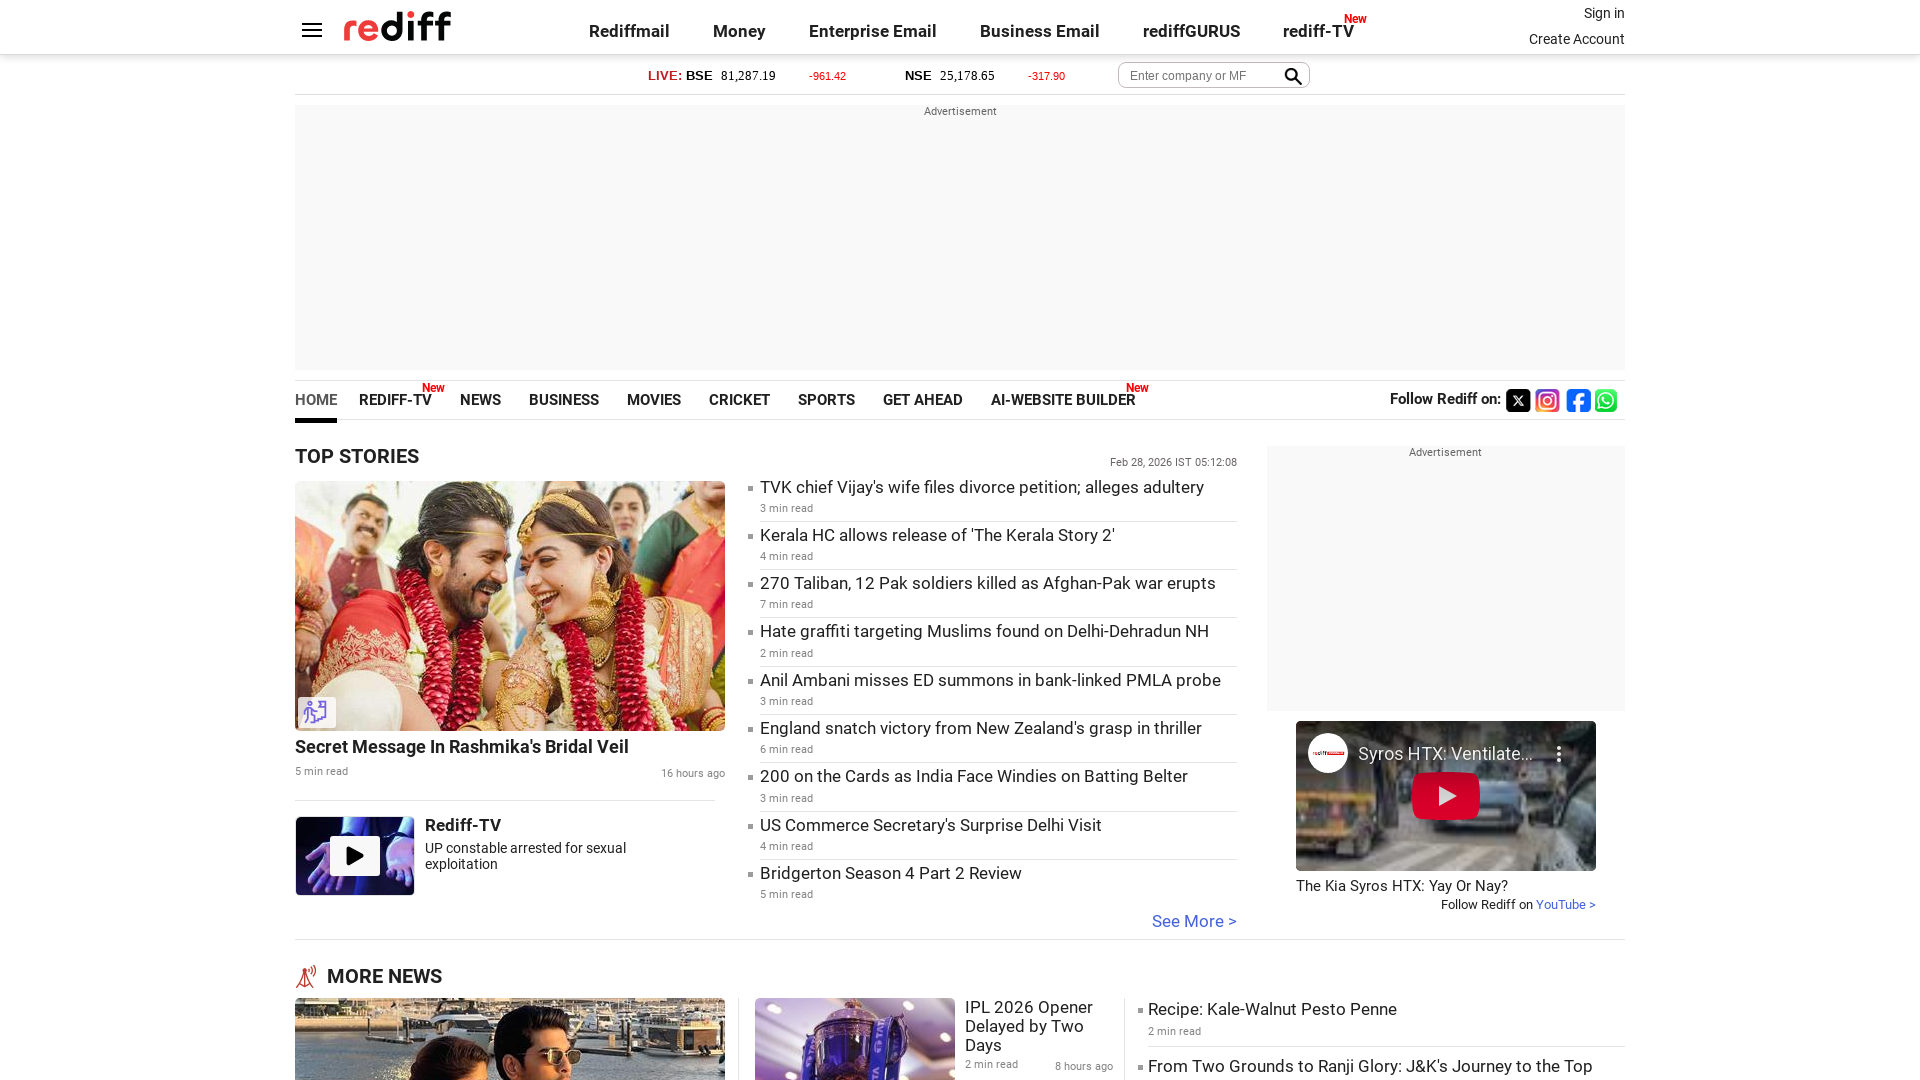

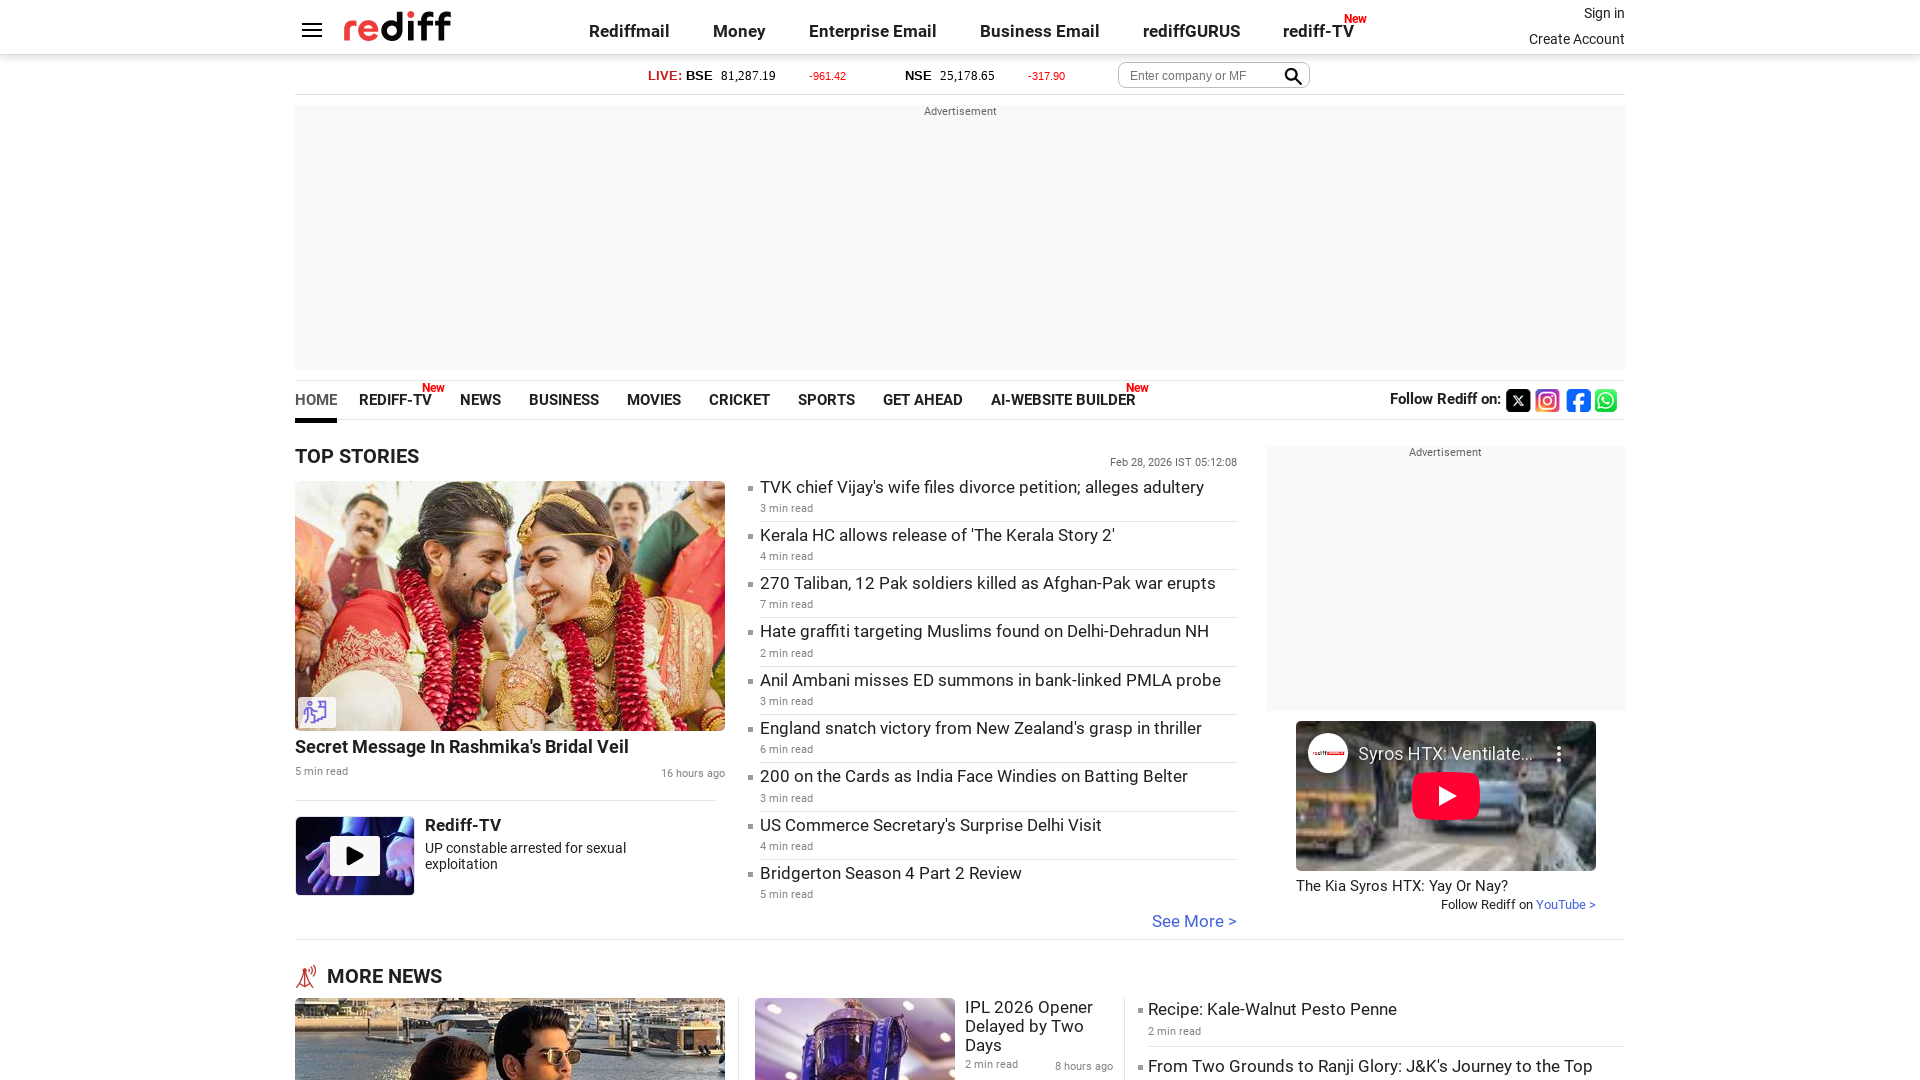